Navigates to Walmart homepage and verifies the URL is correct

Starting URL: https://www.walmart.com/

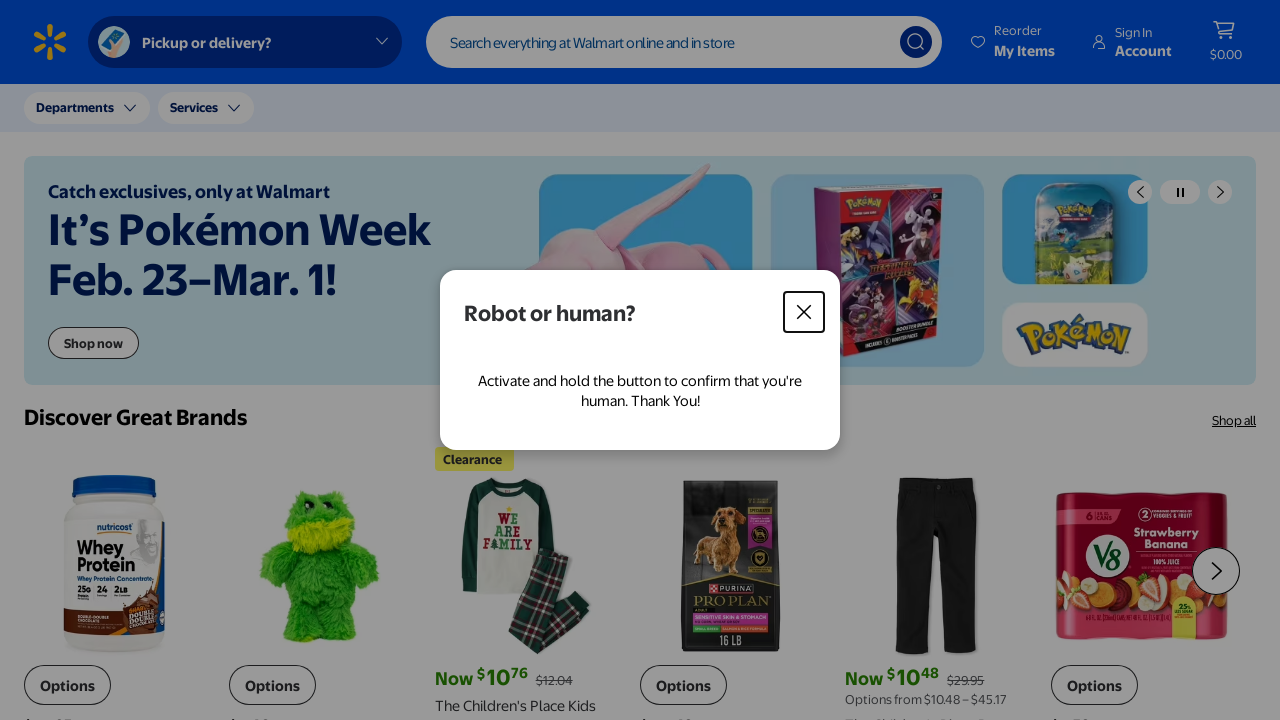

Navigated to Walmart homepage
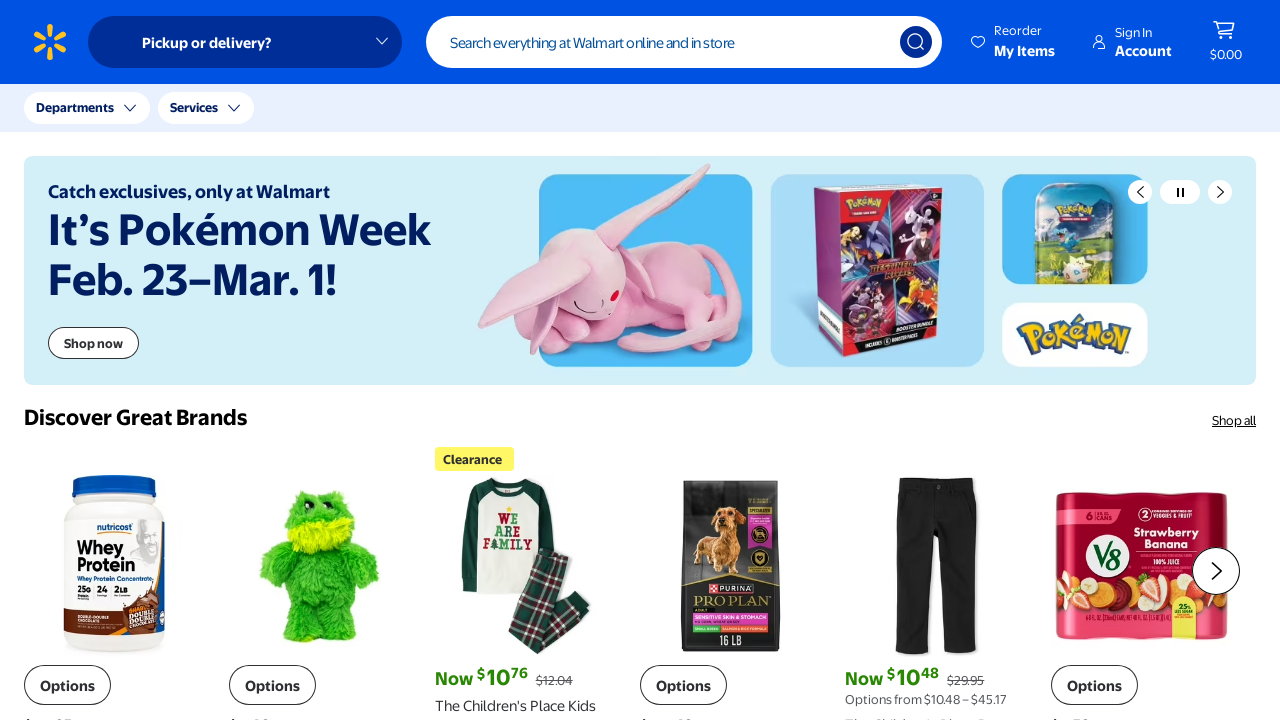

Verified URL is correct: https://www.walmart.com/
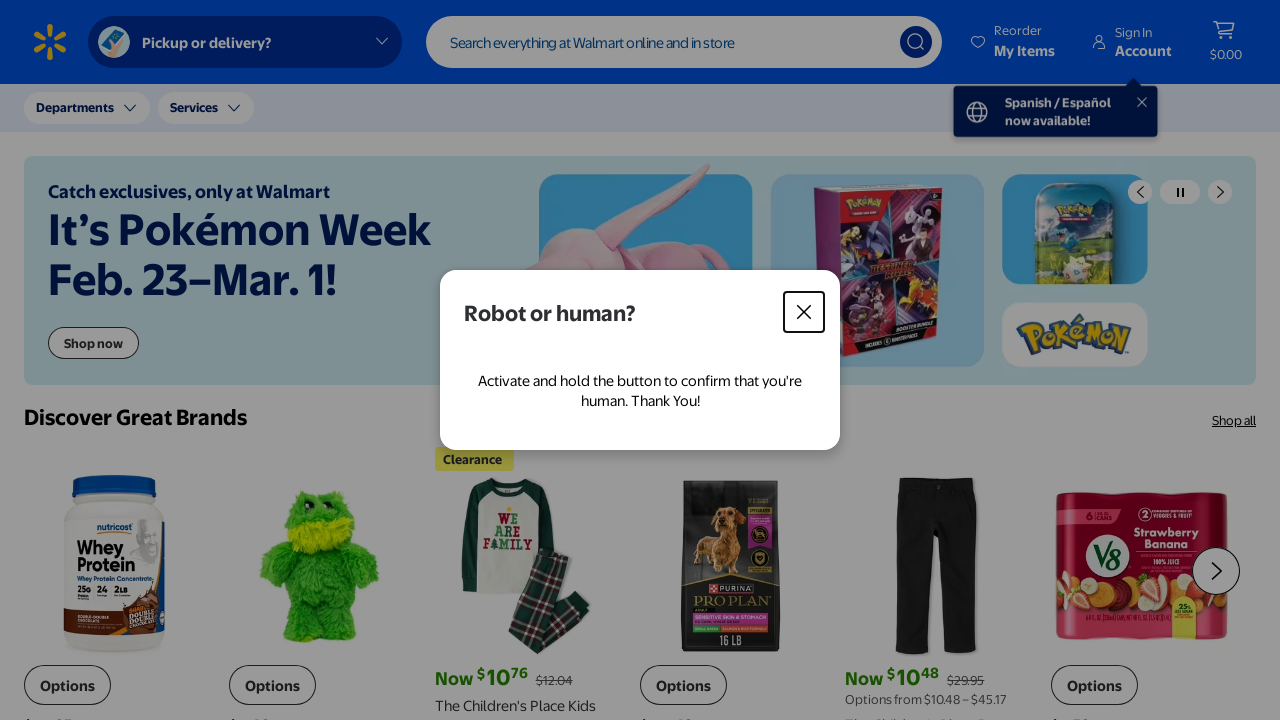

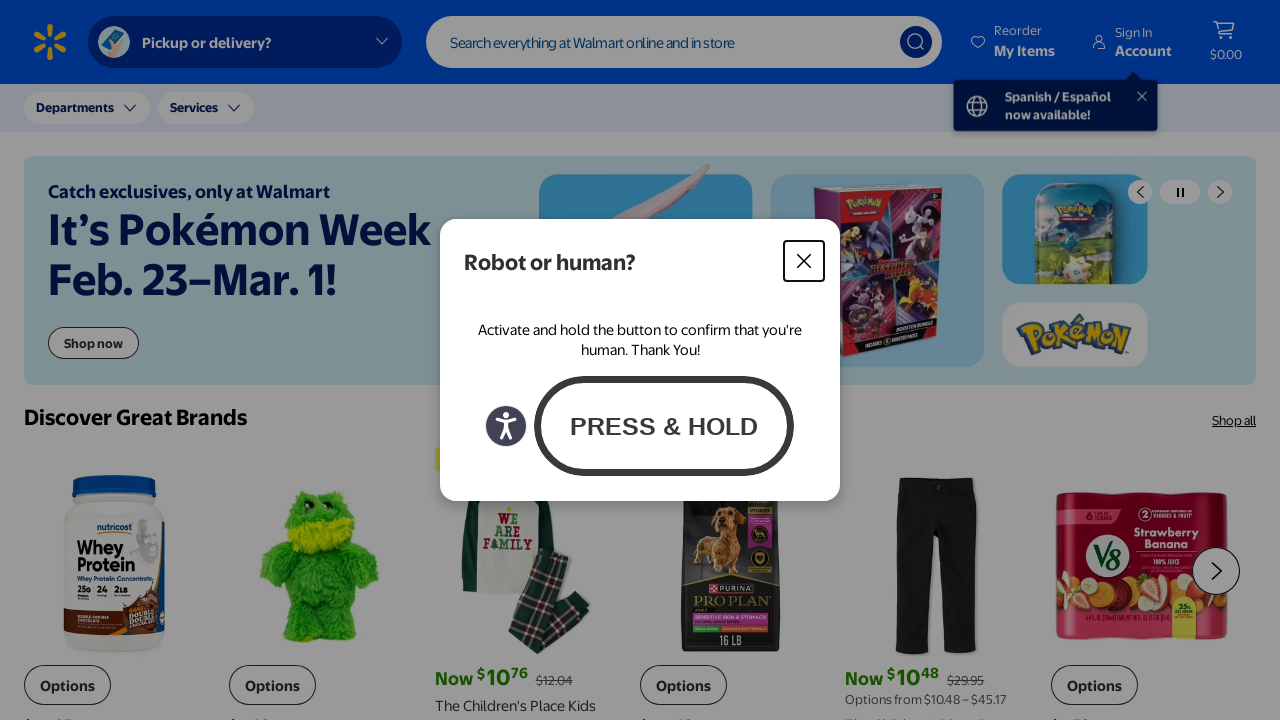